Tests various window handling scenarios including opening new windows, counting tabs, handling delayed window opening, and closing multiple windows while keeping the primary window open

Starting URL: https://www.leafground.com/window.xhtml

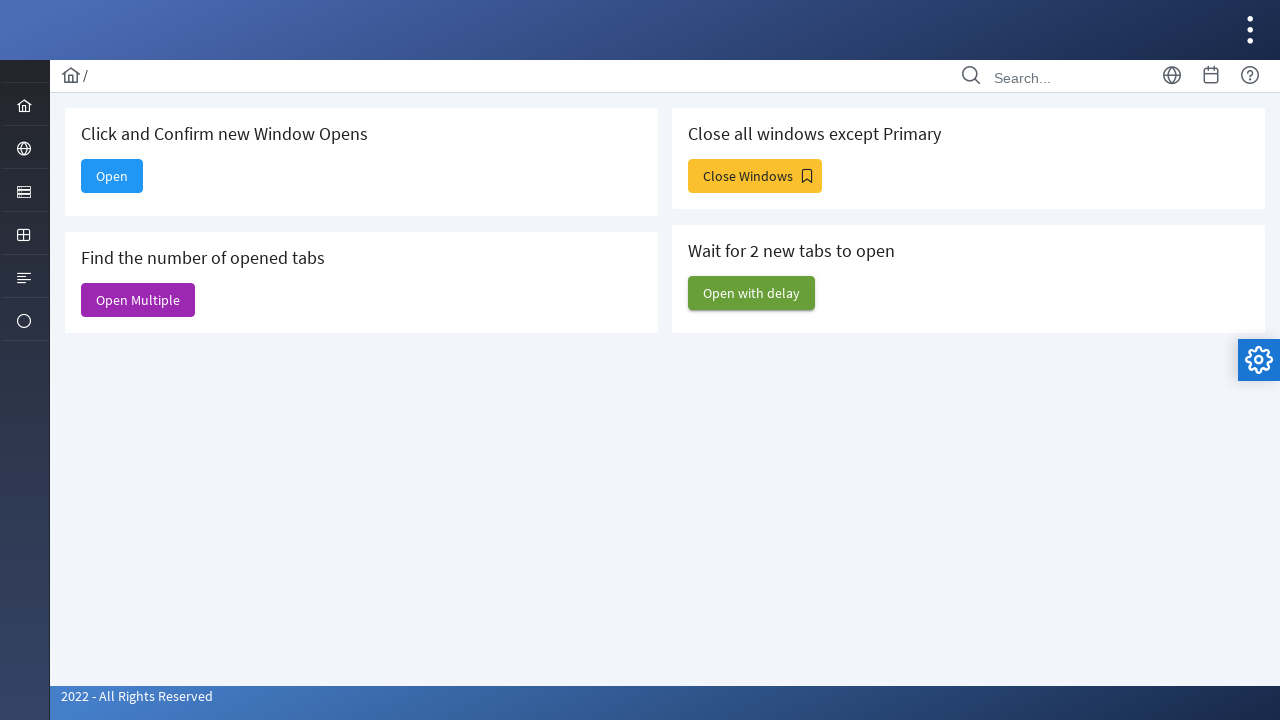

Clicked 'Open' button to open a new window at (112, 176) on xpath=//span[text()='Open']
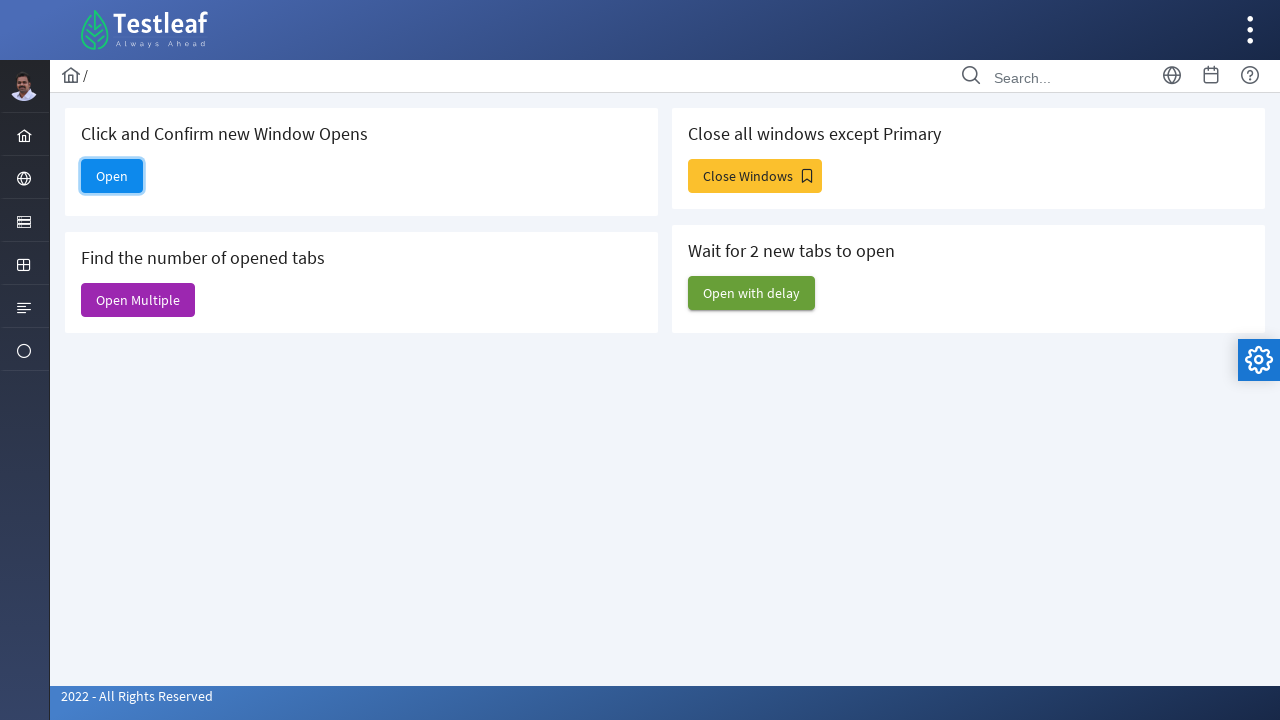

Retrieved all open pages from context
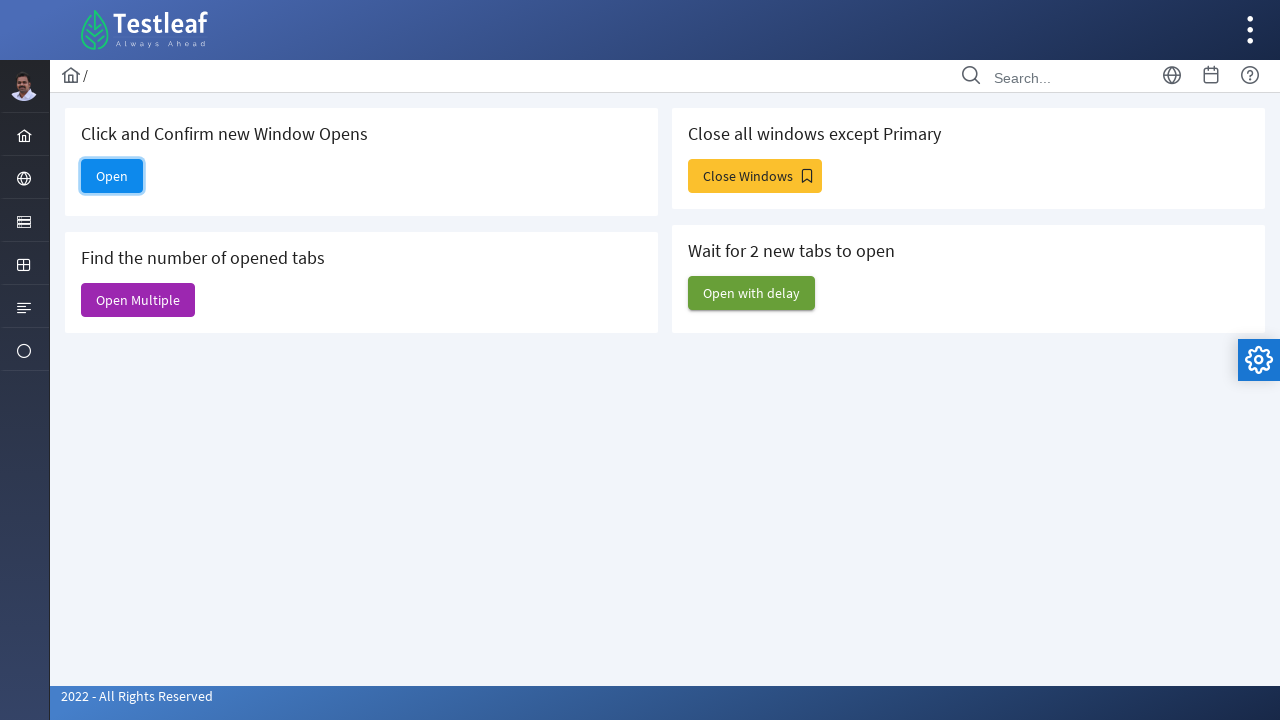

Confirmed more than 1 window is open
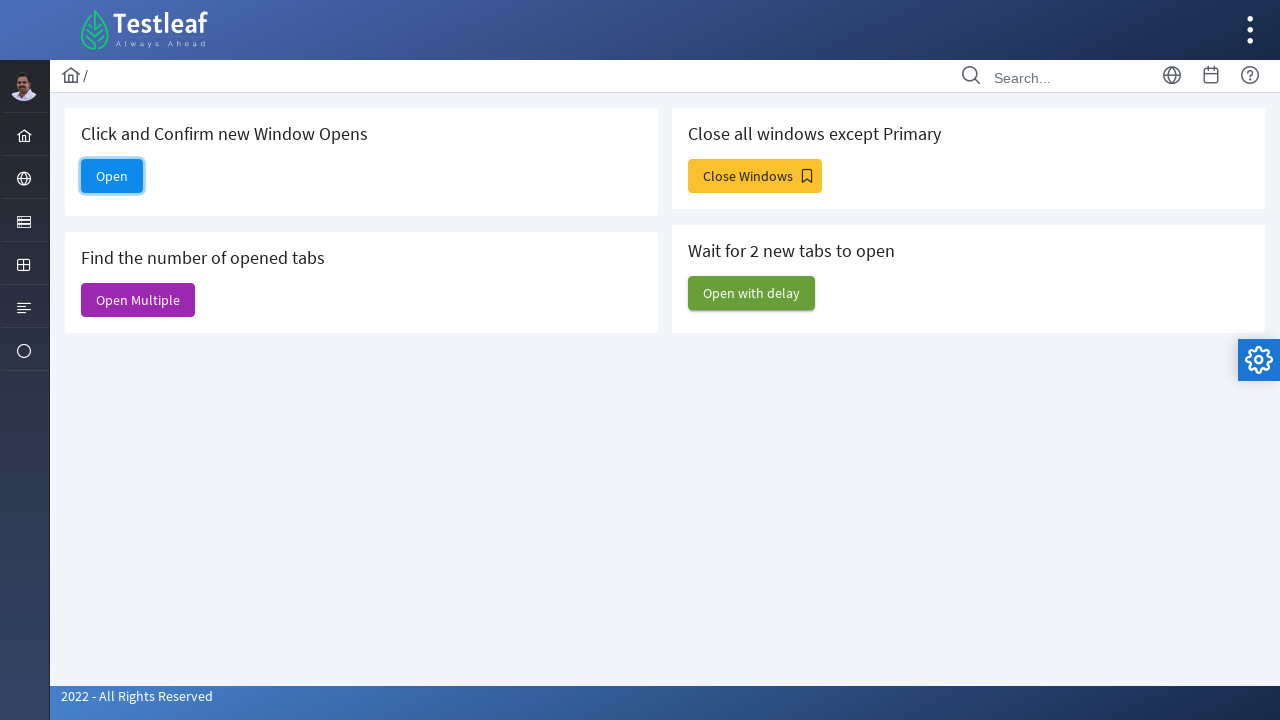

Retrieved reference to the new window
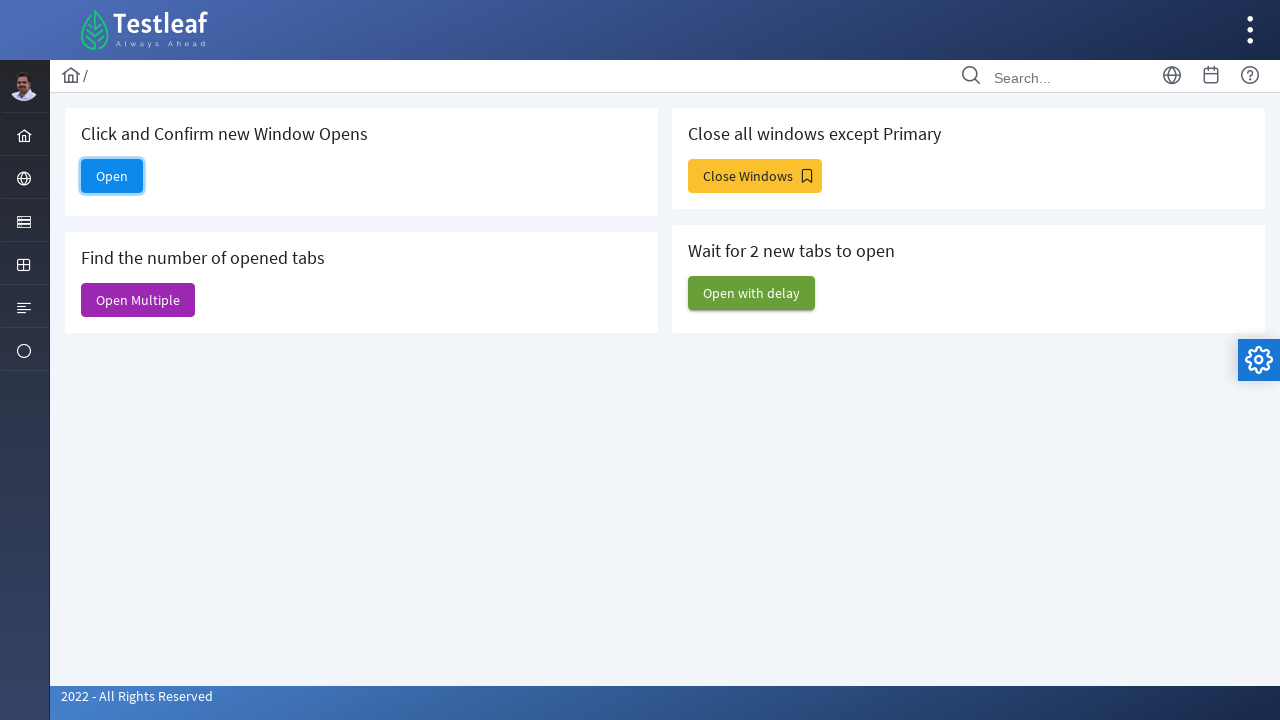

Brought new window to front
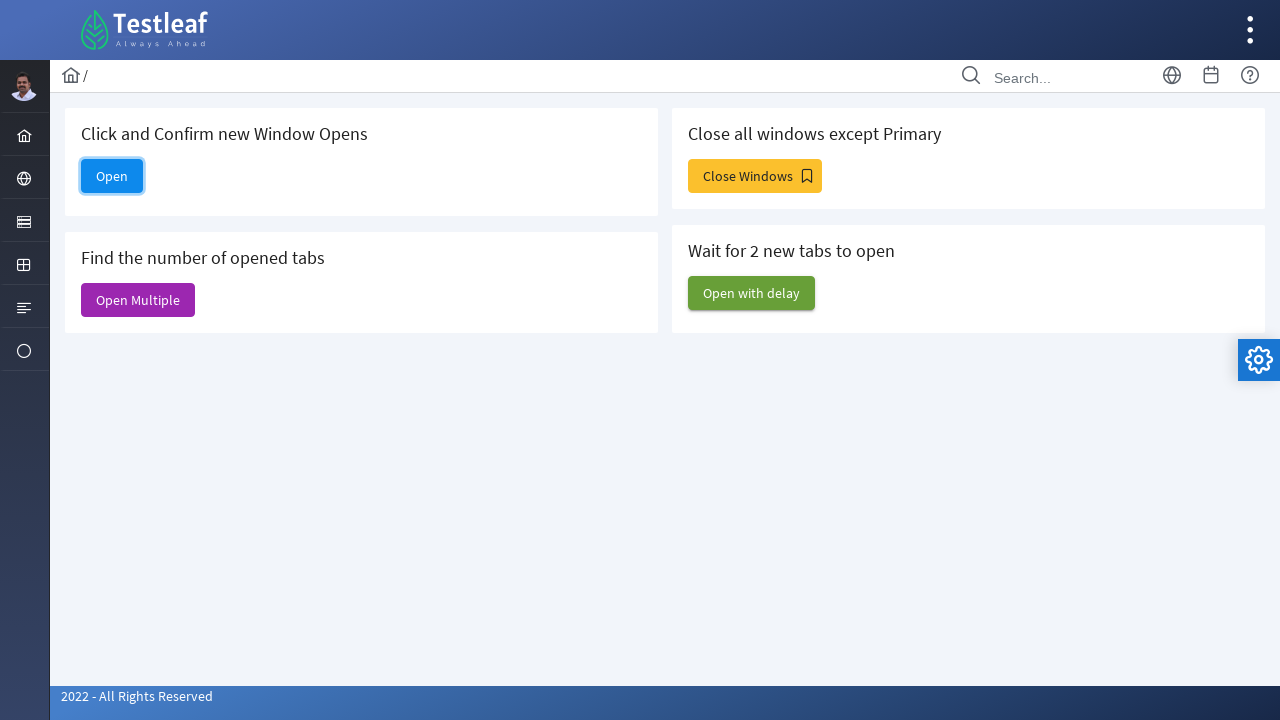

Brought primary window back to front
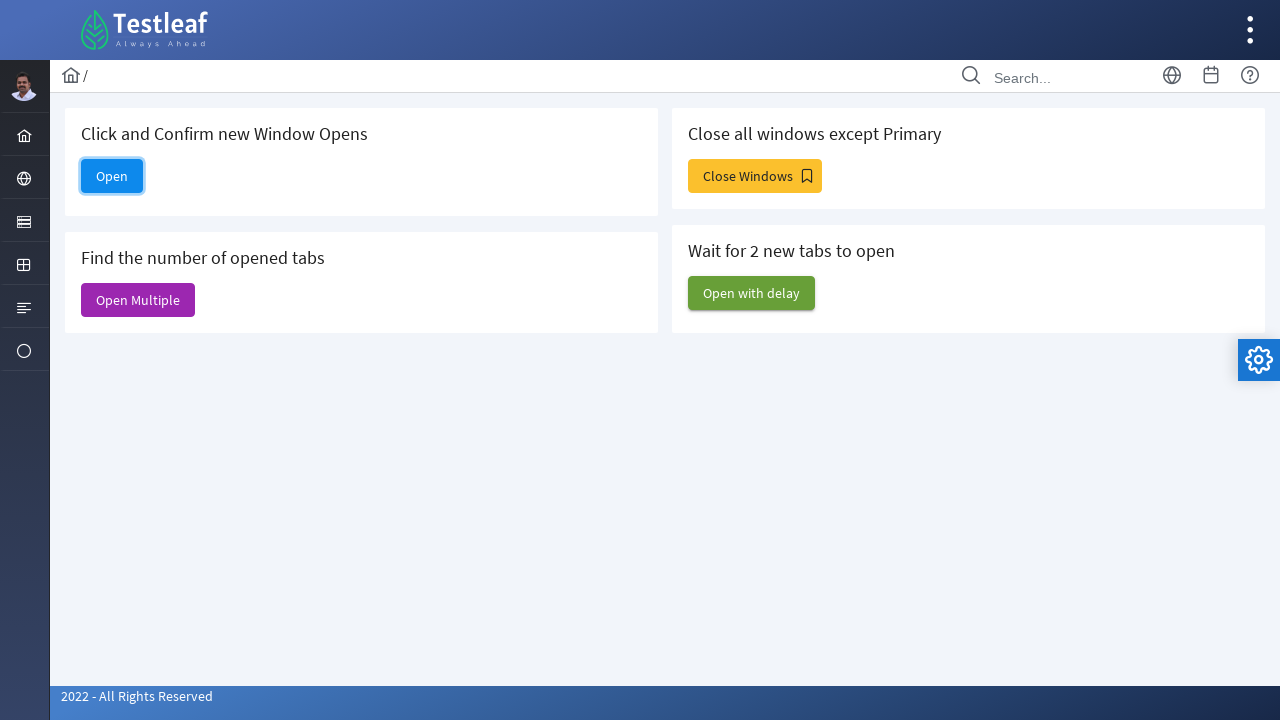

Clicked 'Open Multiple' button to open multiple windows at (138, 300) on xpath=//span[text()='Open Multiple']
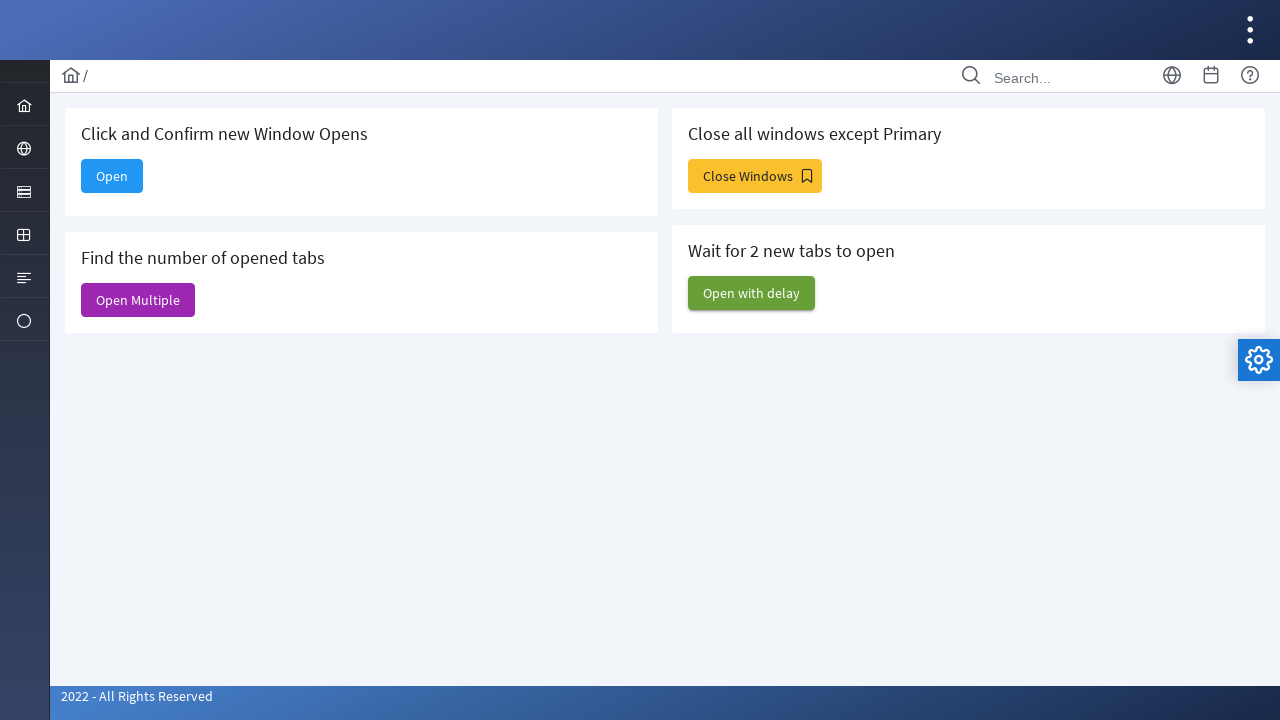

Waited 1 second for multiple windows to open
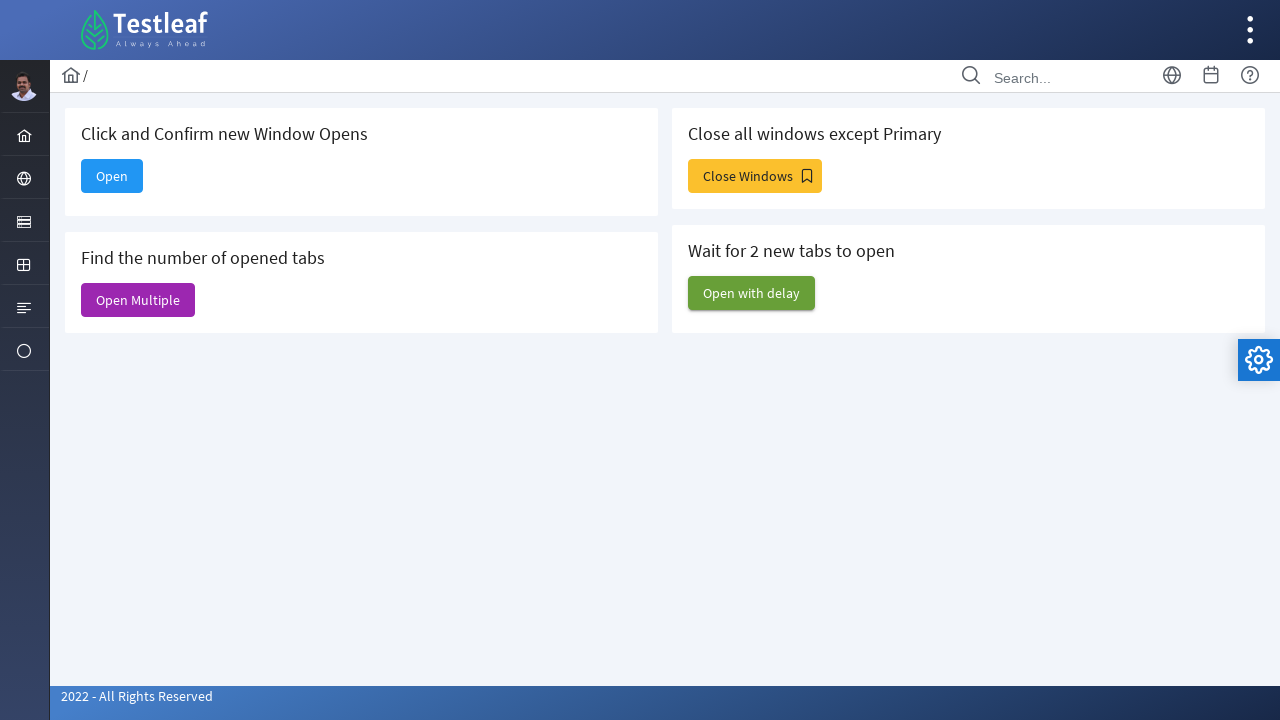

Retrieved all open pages - total count: 7
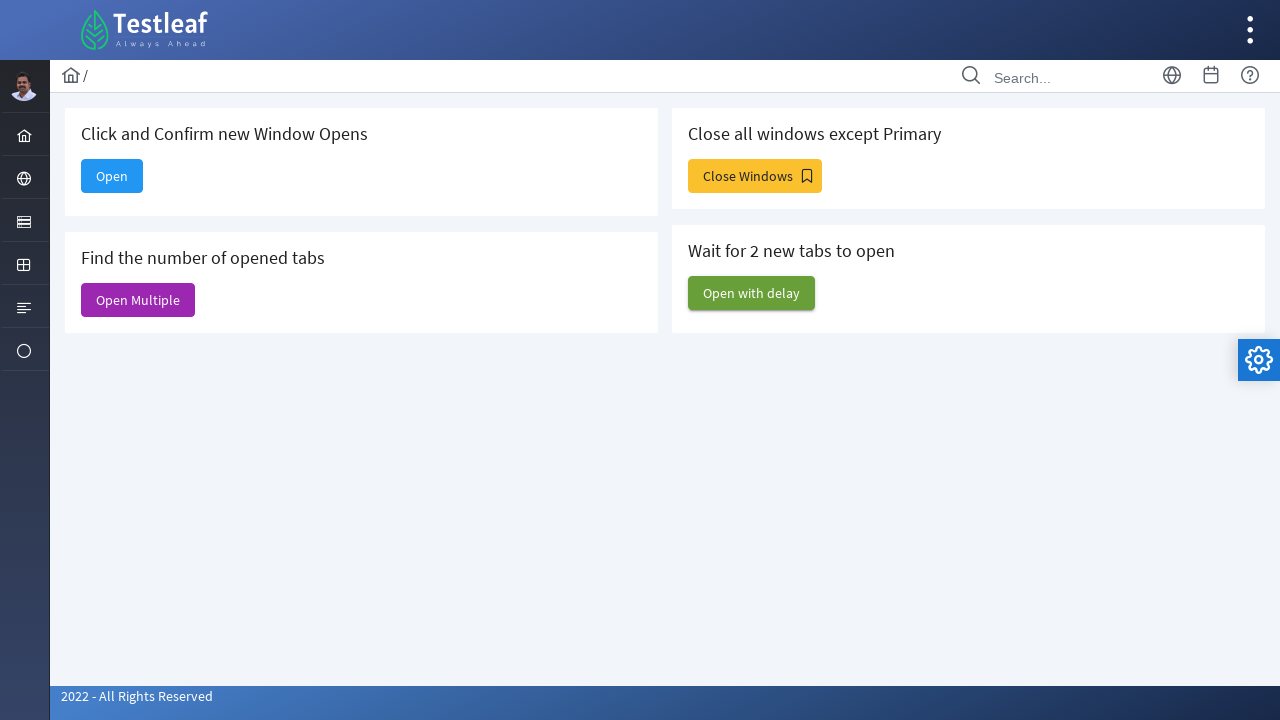

Waited 5 seconds before clicking delayed open button
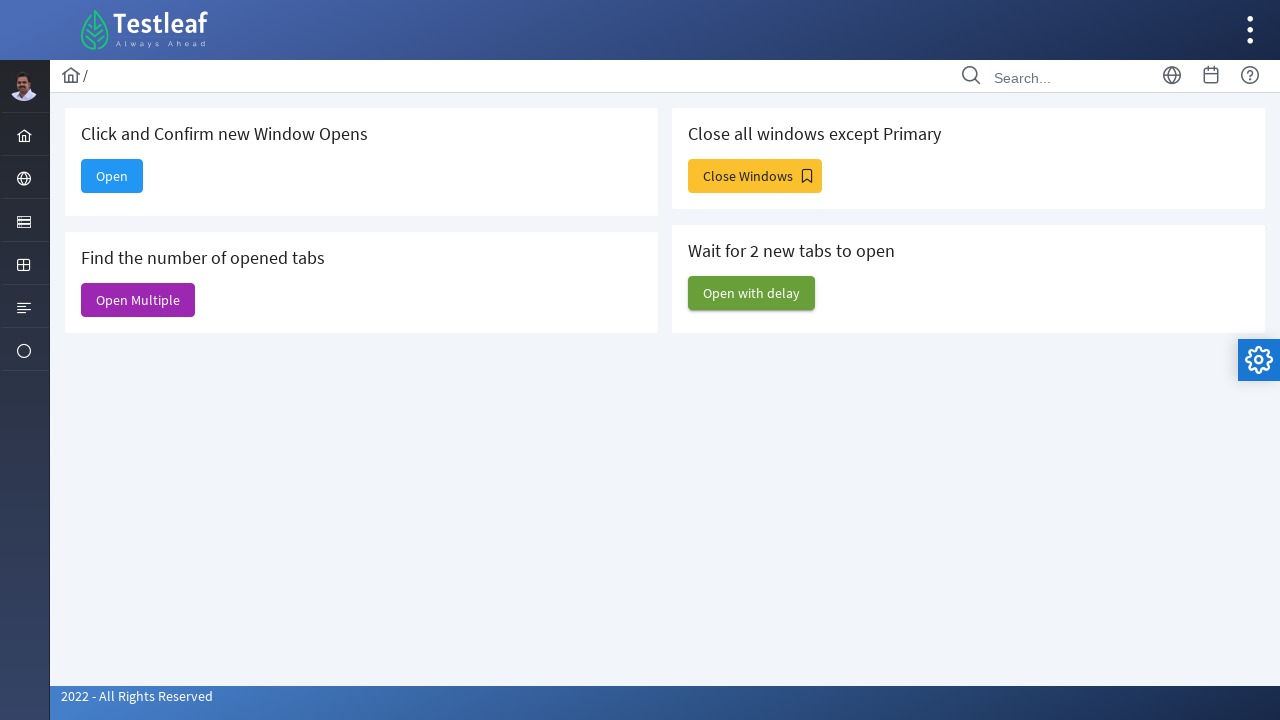

Clicked 'Open with delay' button at (752, 293) on xpath=//span[text()='Open with delay']
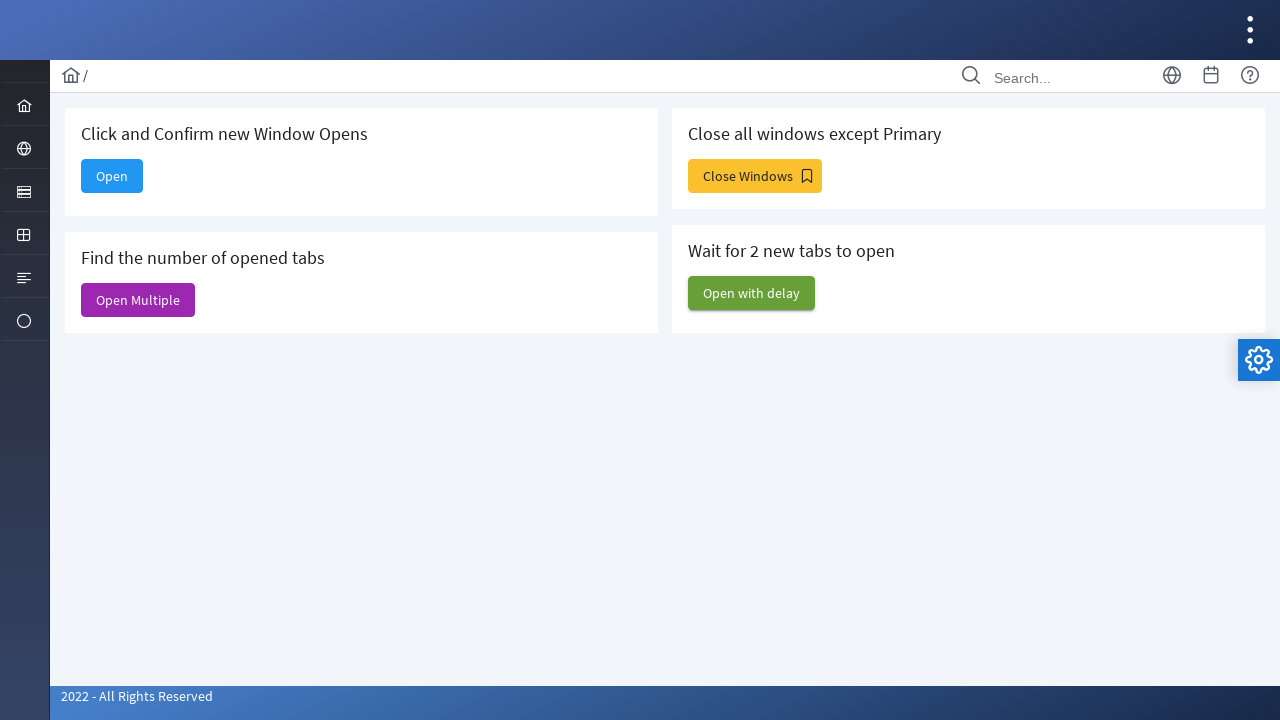

Waited 2 seconds for delayed windows to open
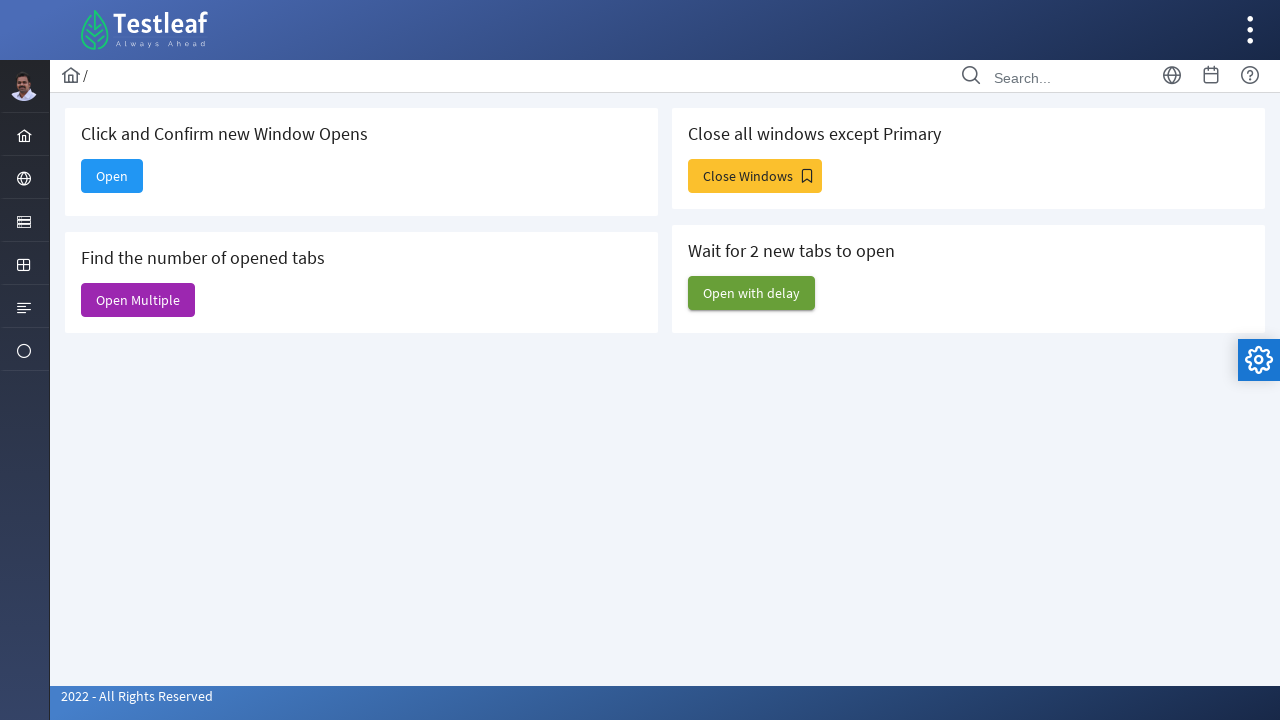

Retrieved all open pages after delayed open - total count: 9
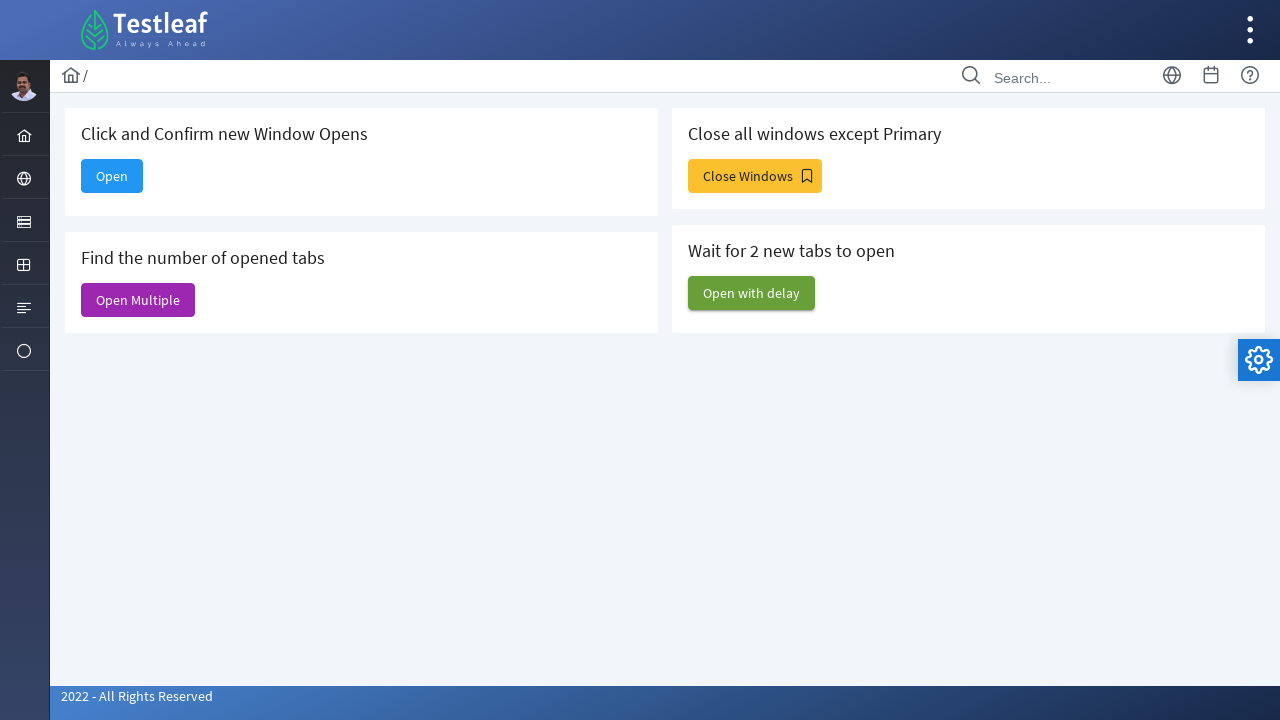

Clicked 'Close Windows' button at (755, 176) on xpath=//span[text()='Close Windows']
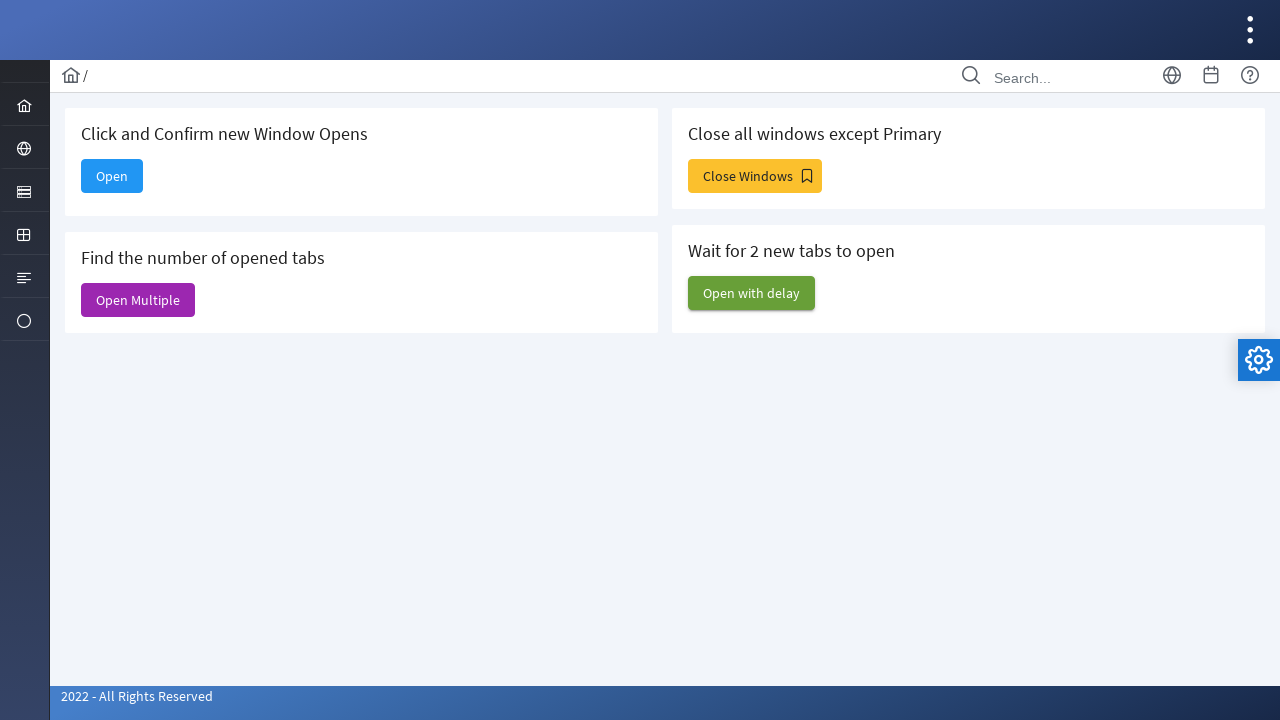

Waited 1 second for new windows to open before closing
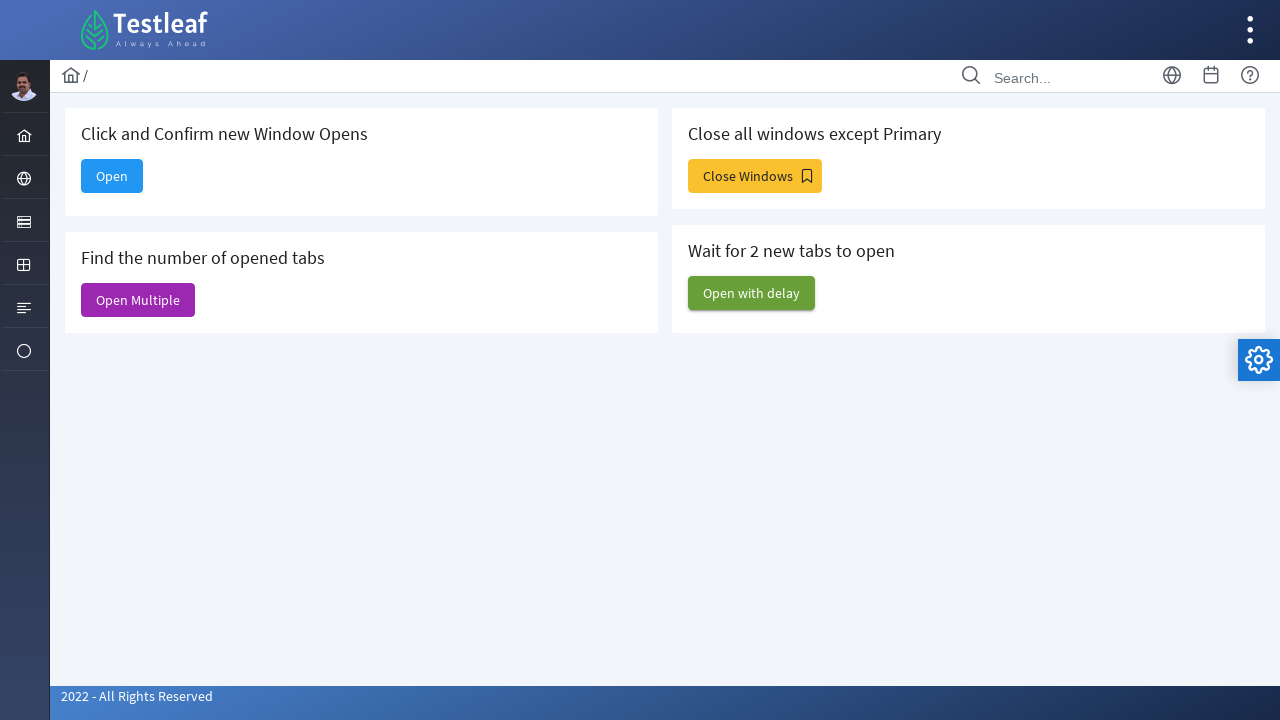

Retrieved all open pages before closing - total count: 12
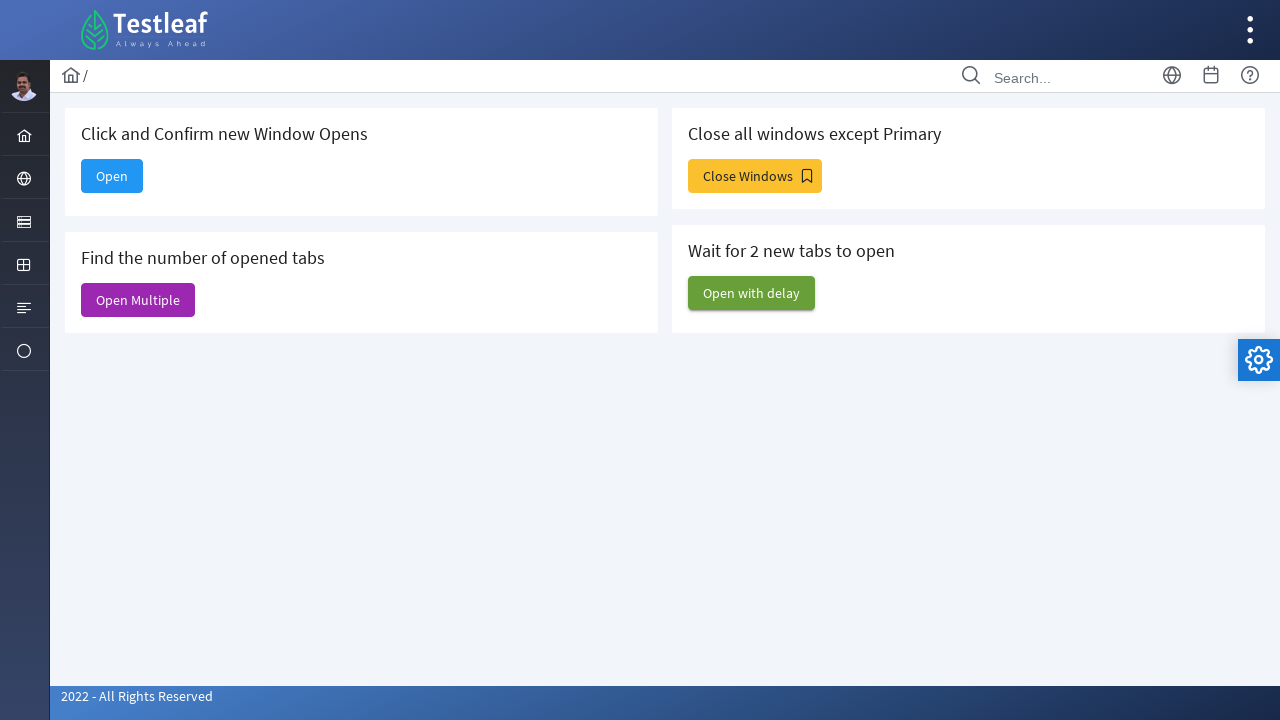

Closed window 2, keeping primary window open
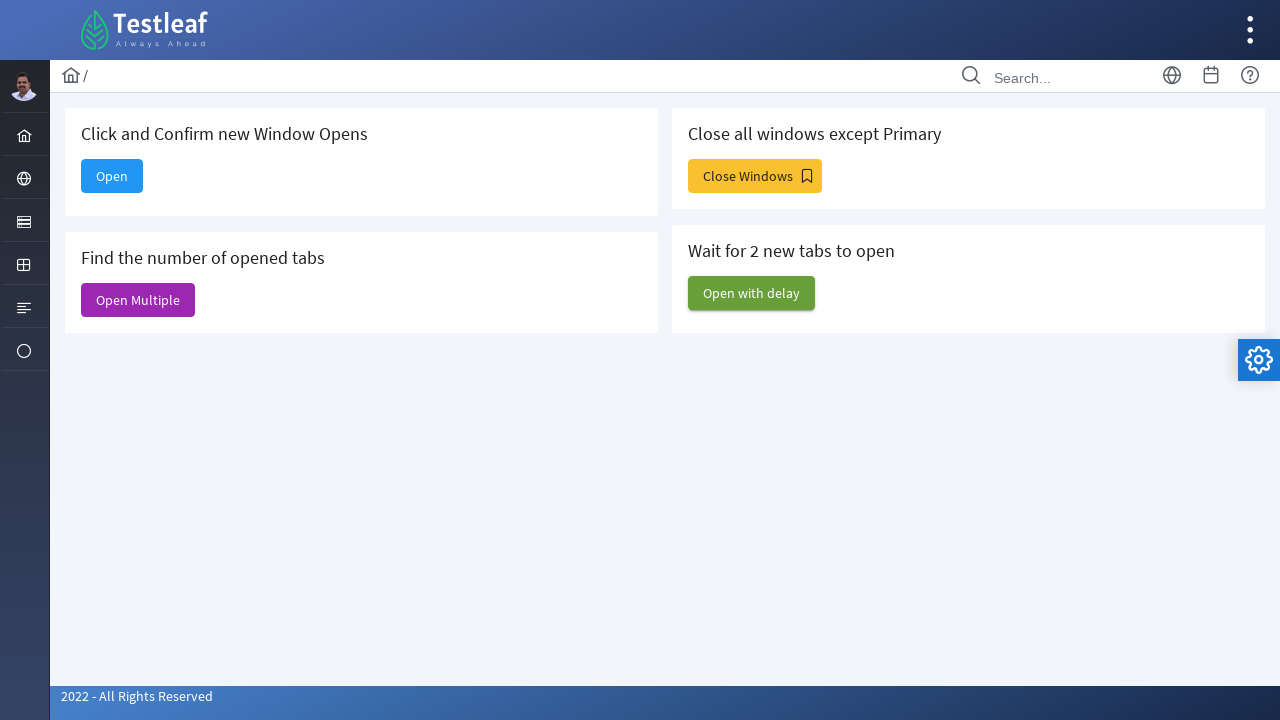

Closed window 3, keeping primary window open
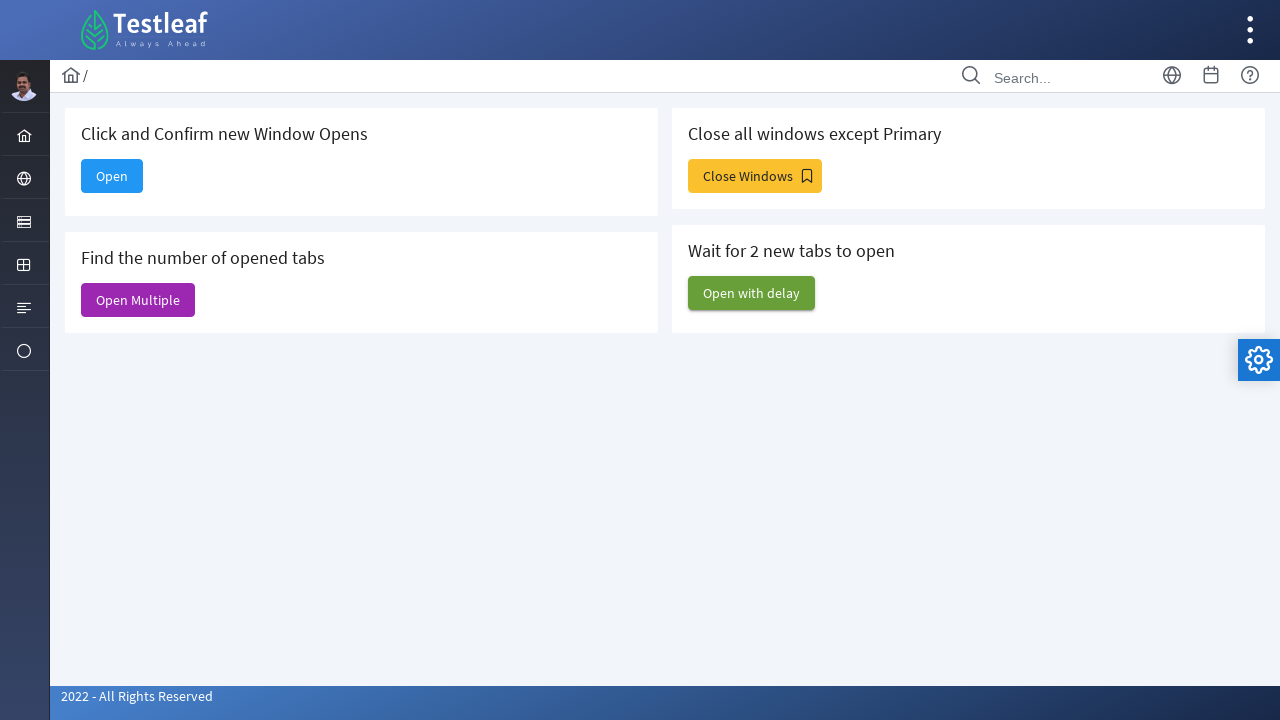

Closed window 4, keeping primary window open
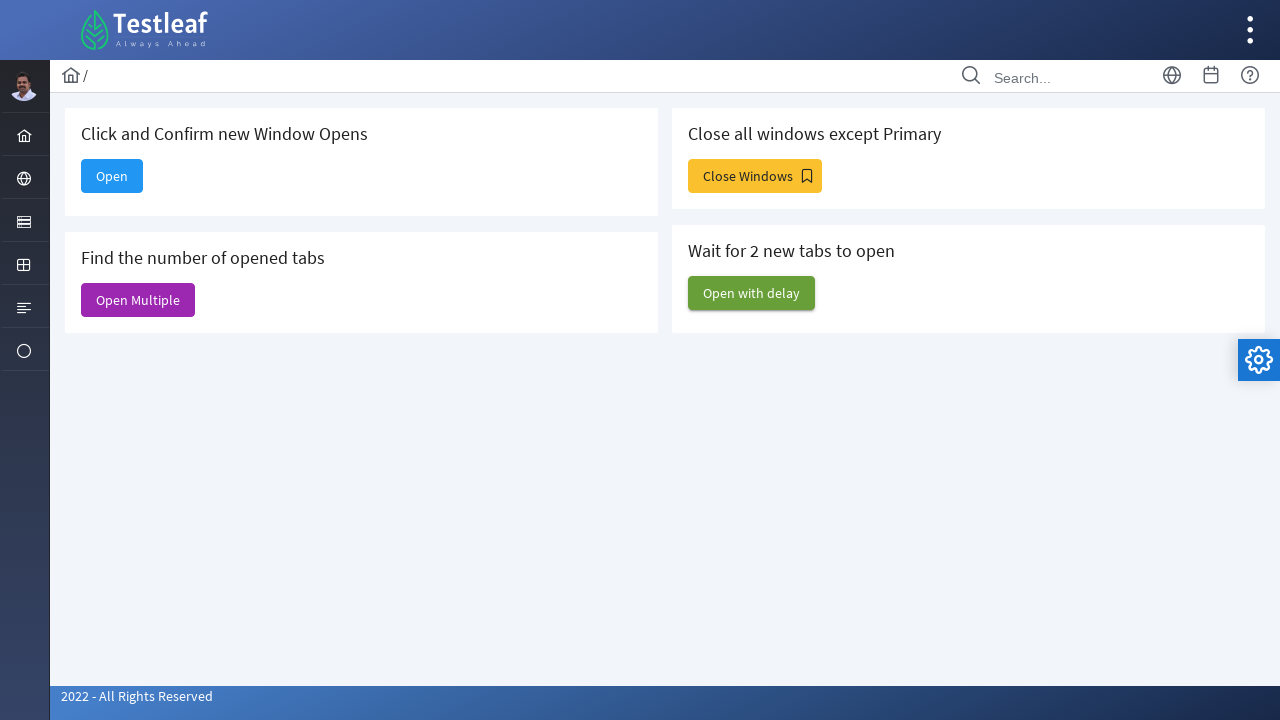

Closed window 5, keeping primary window open
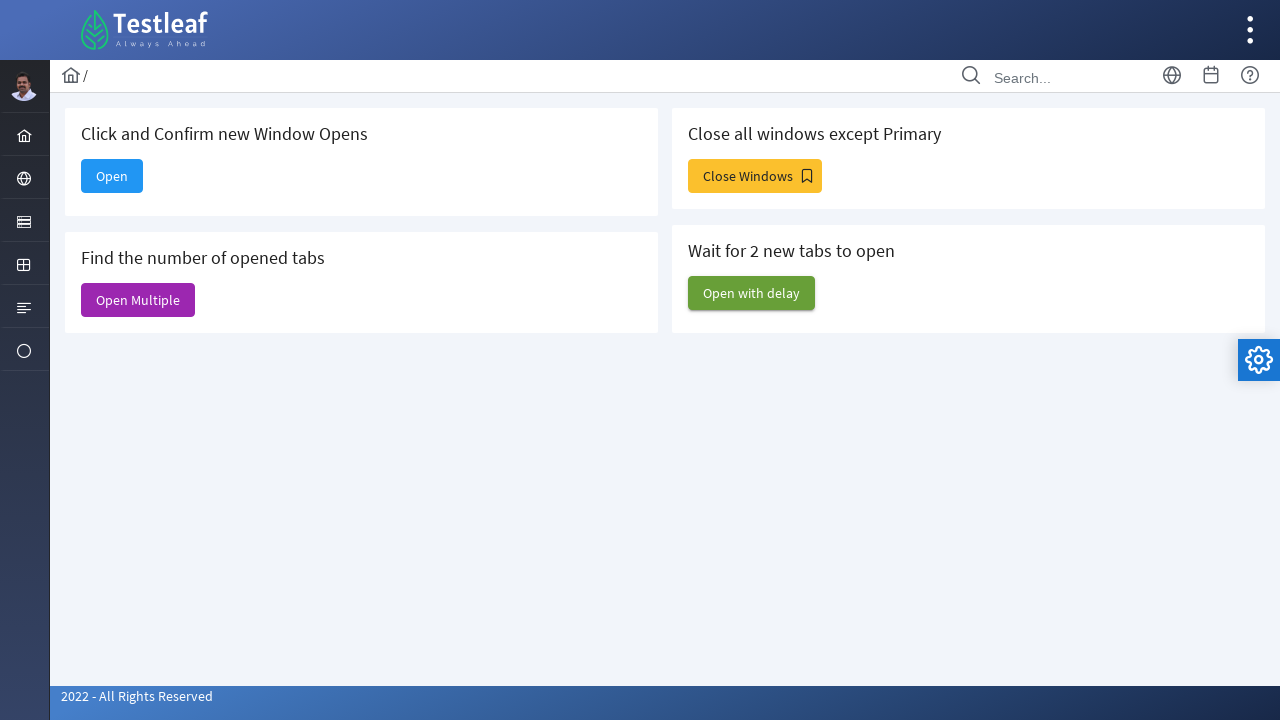

Closed window 6, keeping primary window open
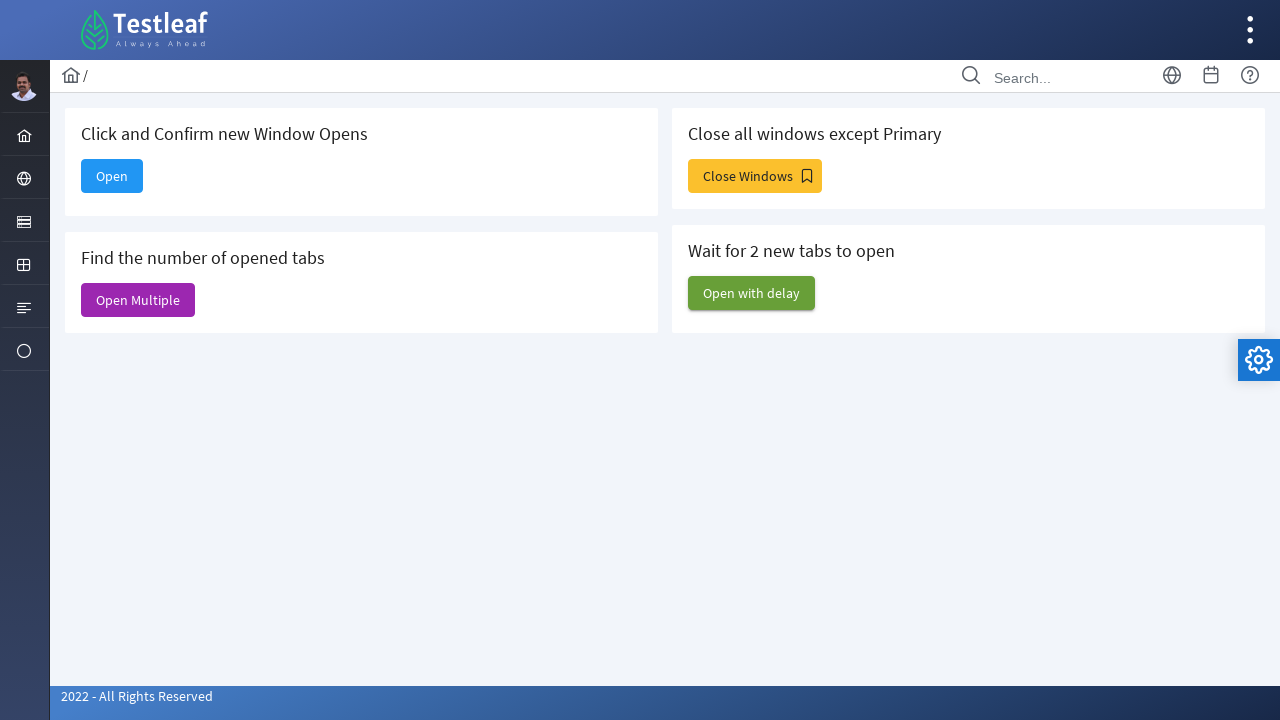

Closed window 7, keeping primary window open
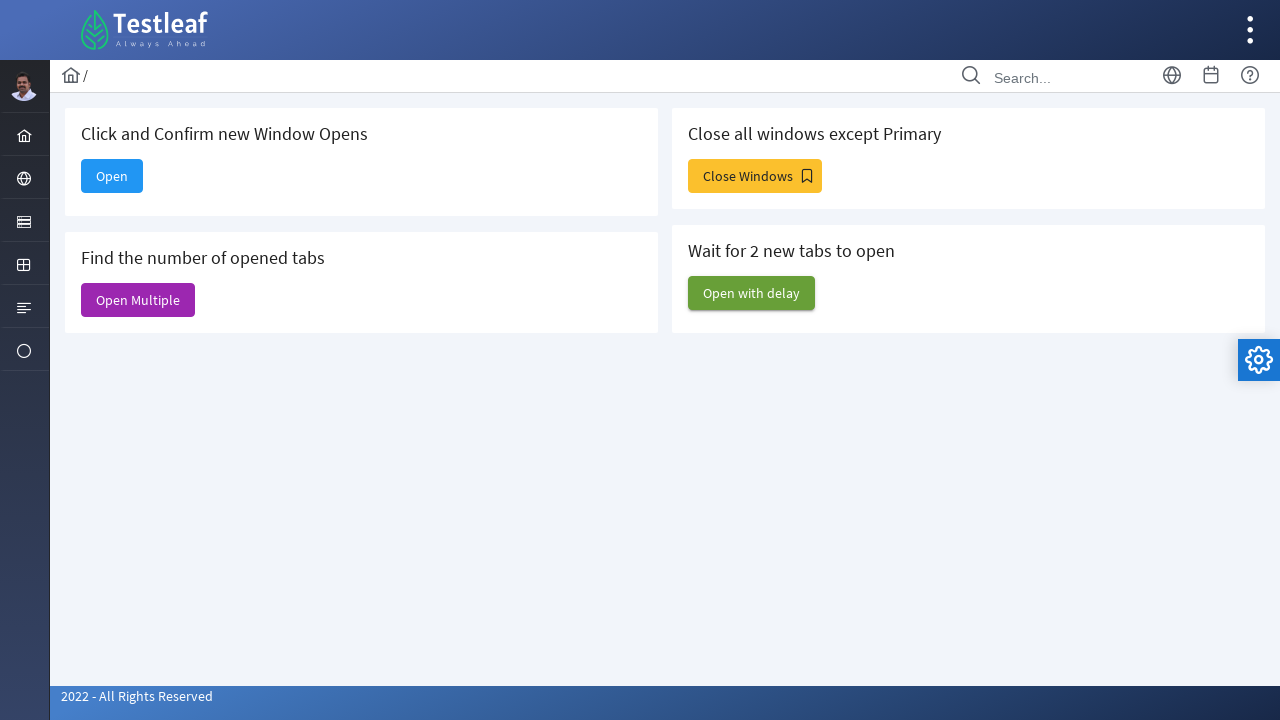

Closed window 8, keeping primary window open
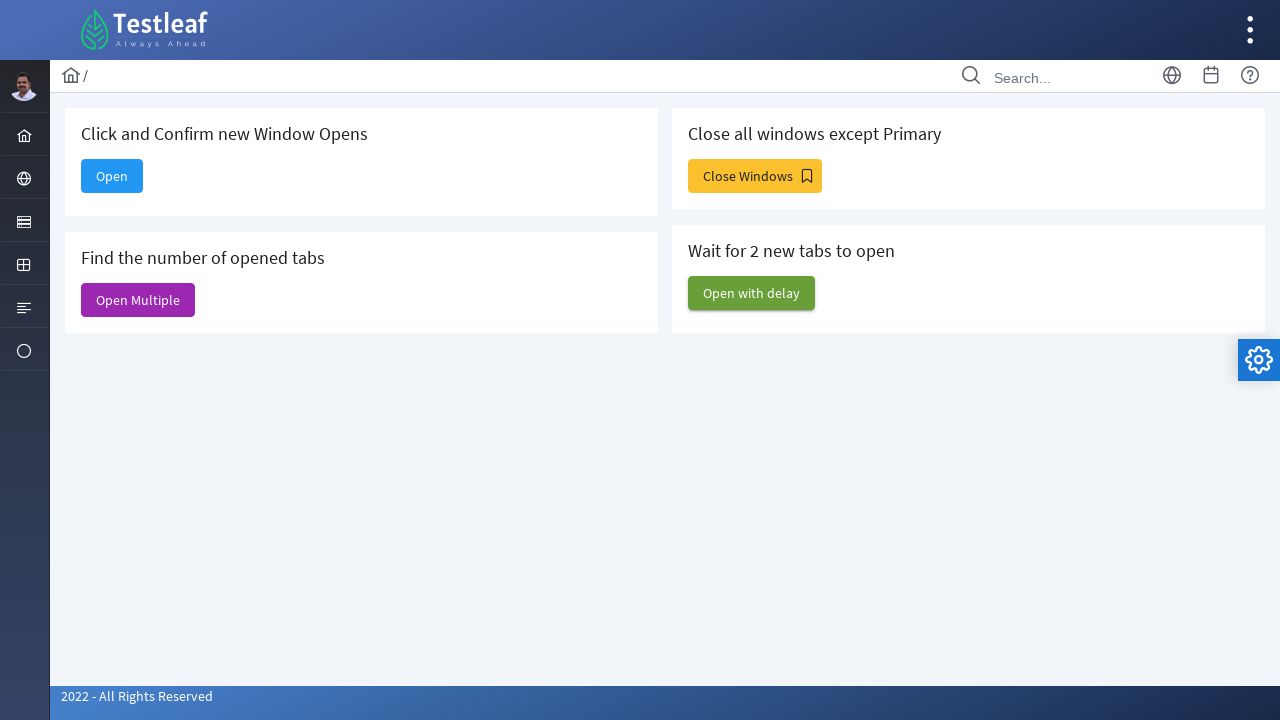

Closed window 9, keeping primary window open
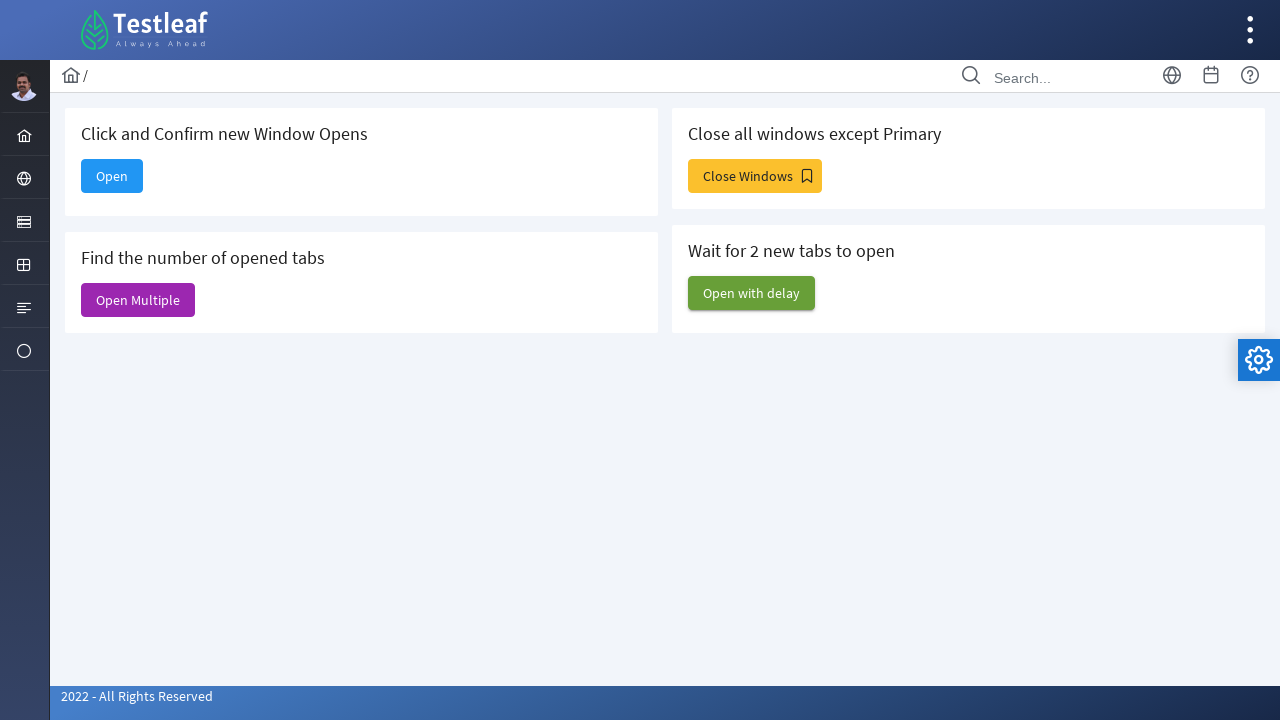

Closed window 10, keeping primary window open
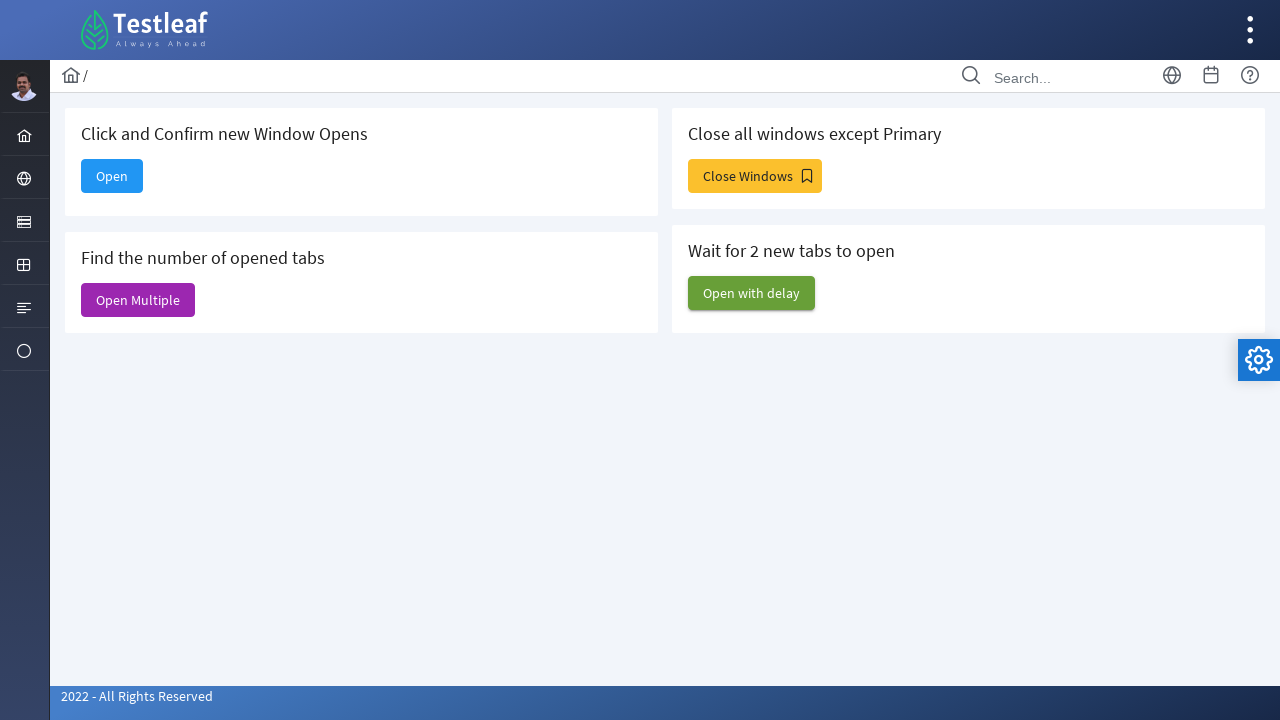

Closed window 11, keeping primary window open
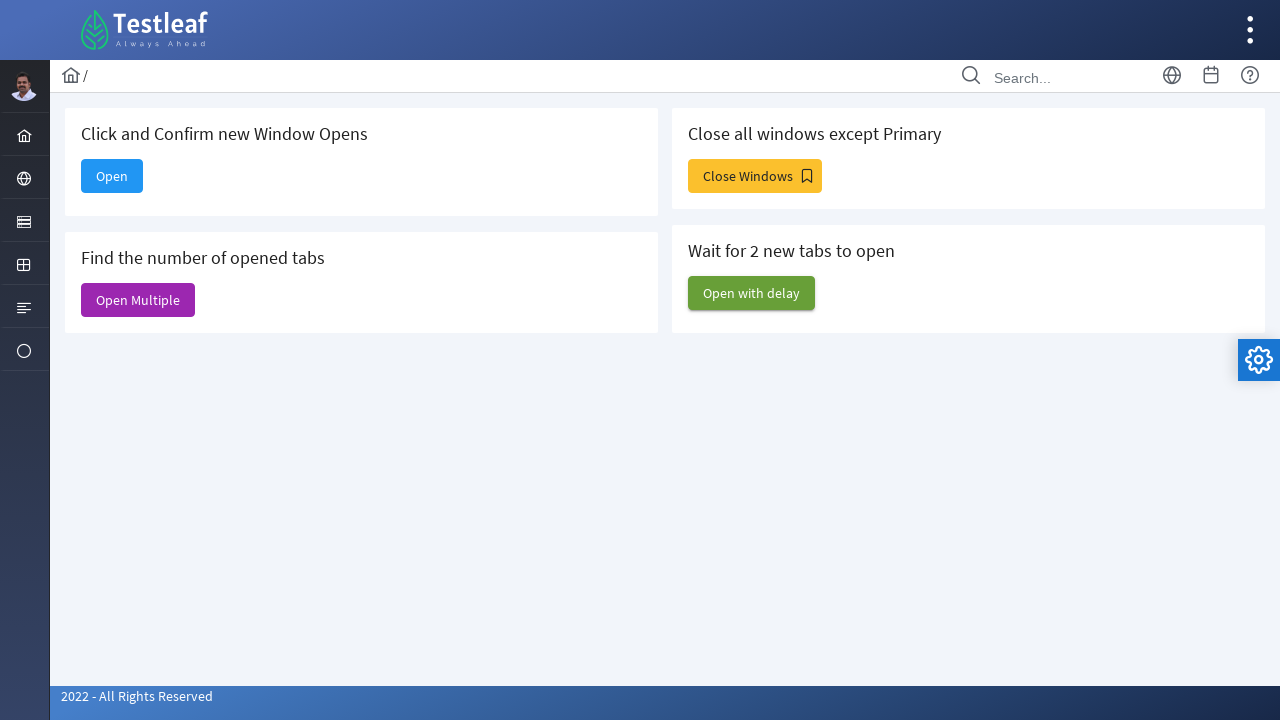

Closed window 12, keeping primary window open
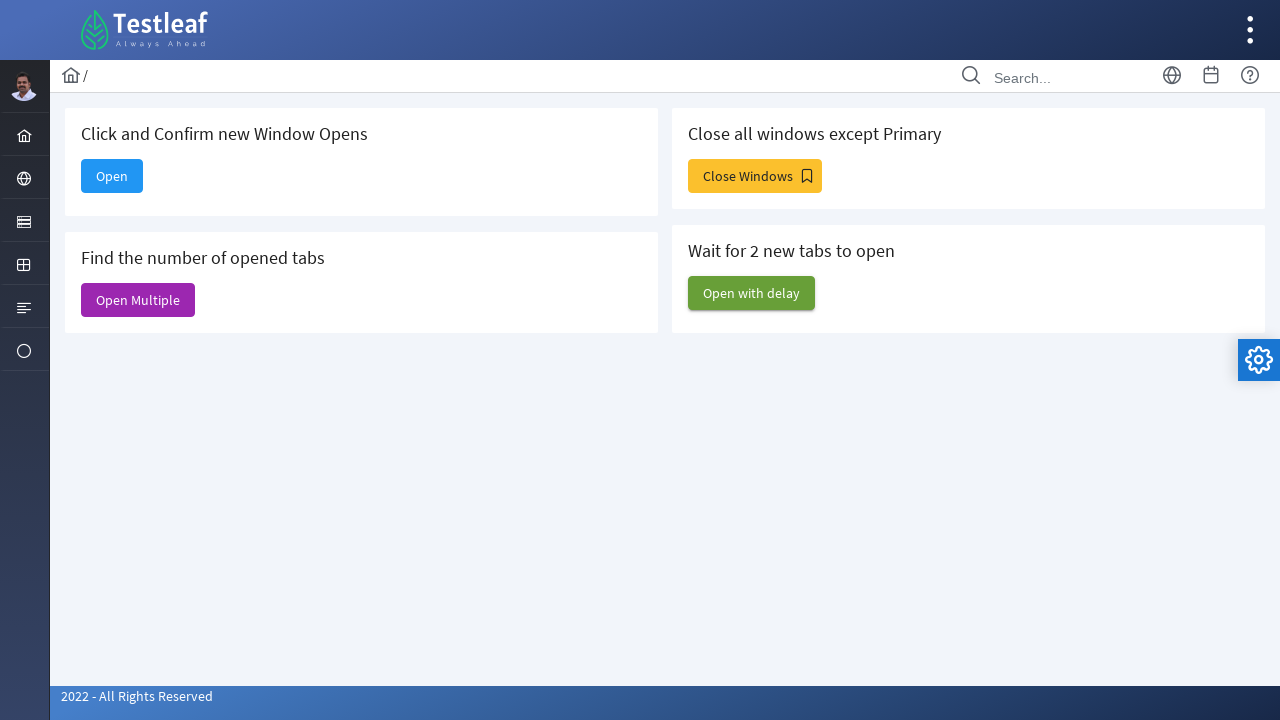

Waited 2 seconds after closing extra windows
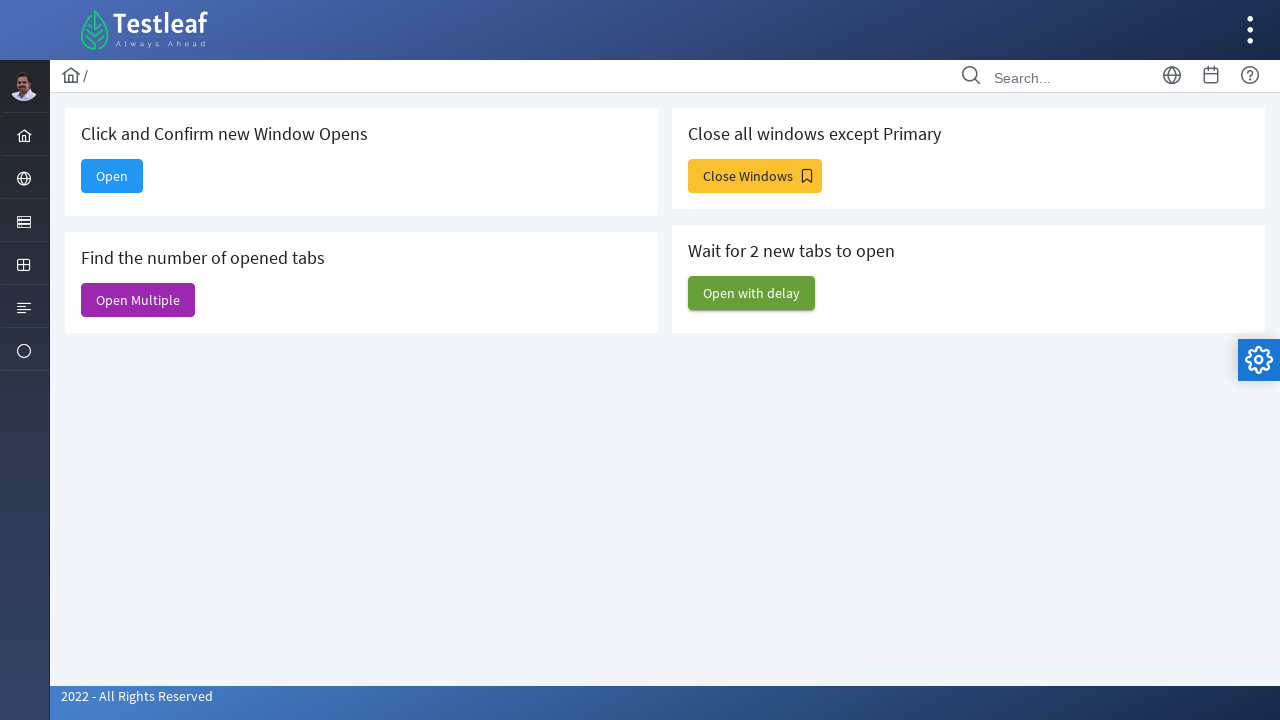

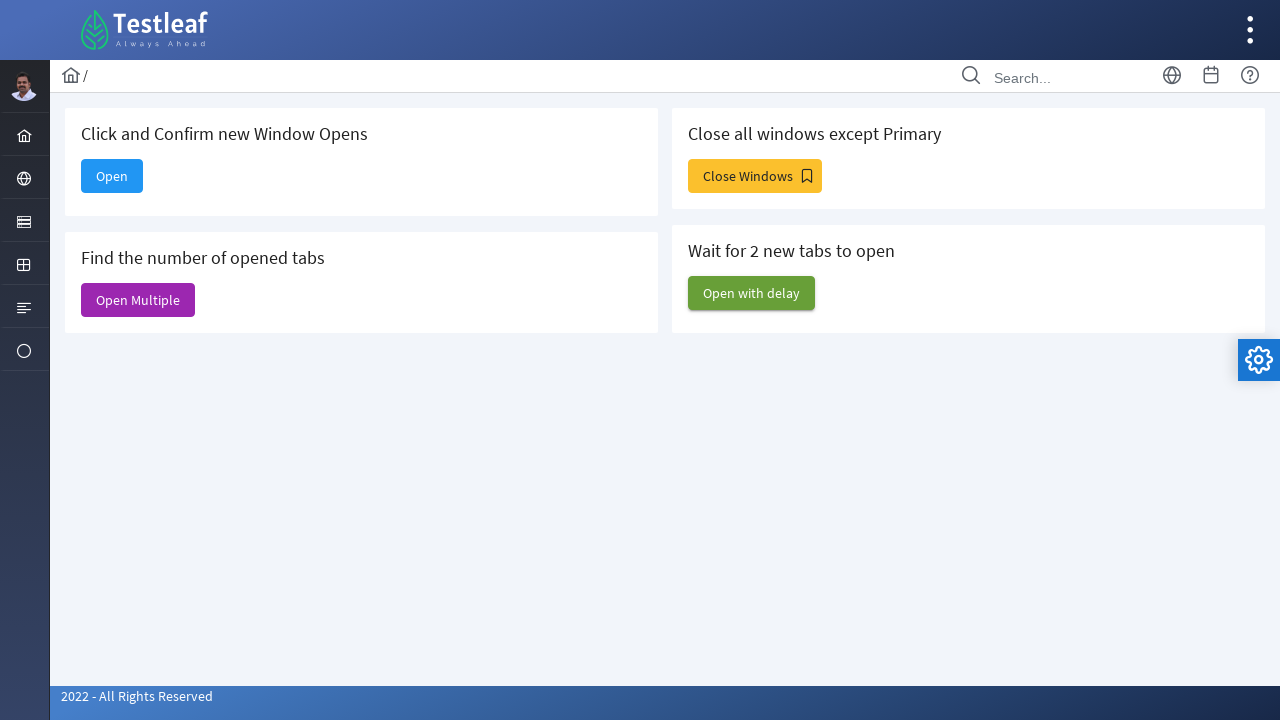